Tests navigation between calculator pages by clicking on BMI and Weight links, demonstrating browser navigation methods (back and forward)

Starting URL: https://www.calculator.net/calorie-calculator.html

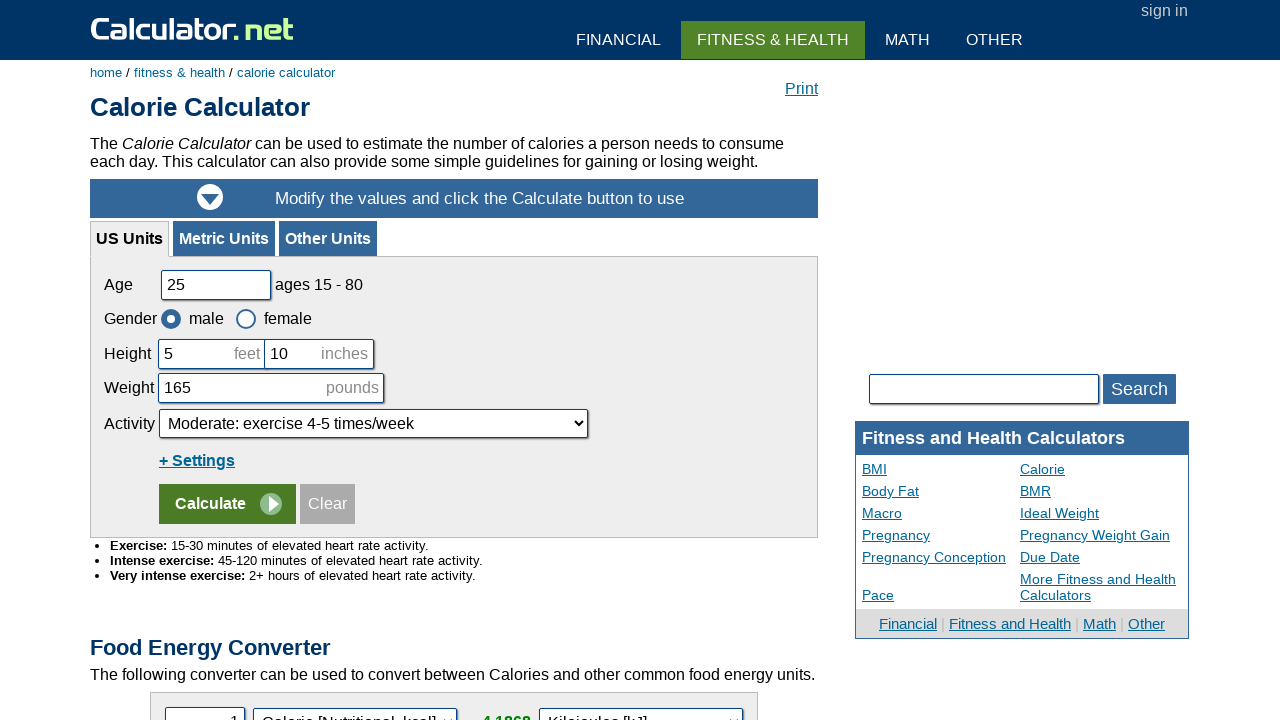

Clicked on BMI link to navigate to BMI calculator page at (160, 360) on a:text('BMI')
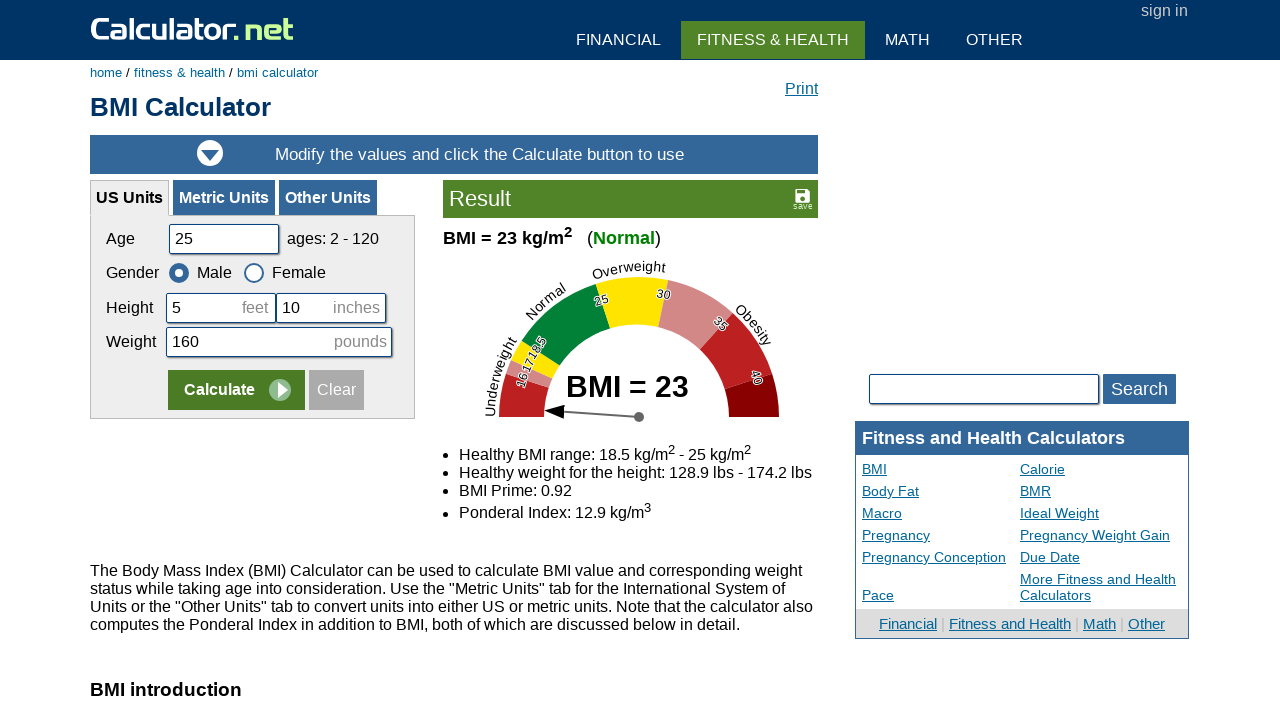

Navigated back to calorie calculator page
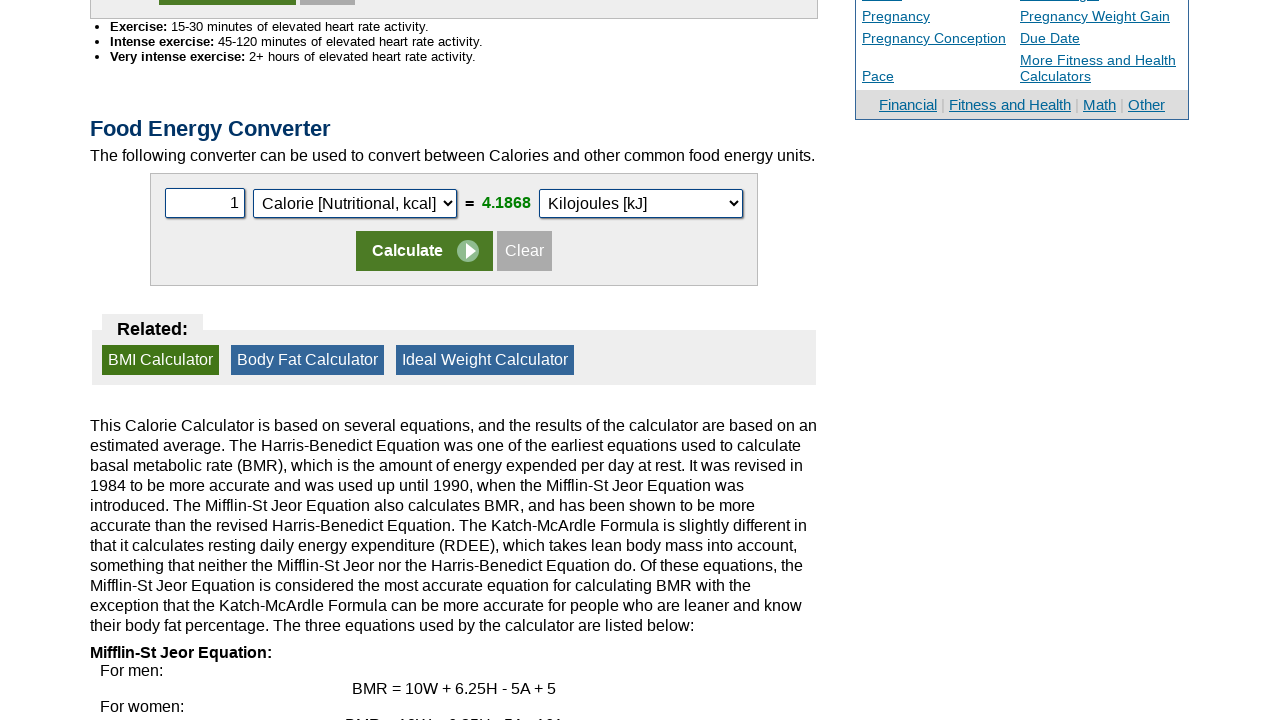

Clicked on Weight link using partial text match at (485, 360) on a:has-text('Weight')
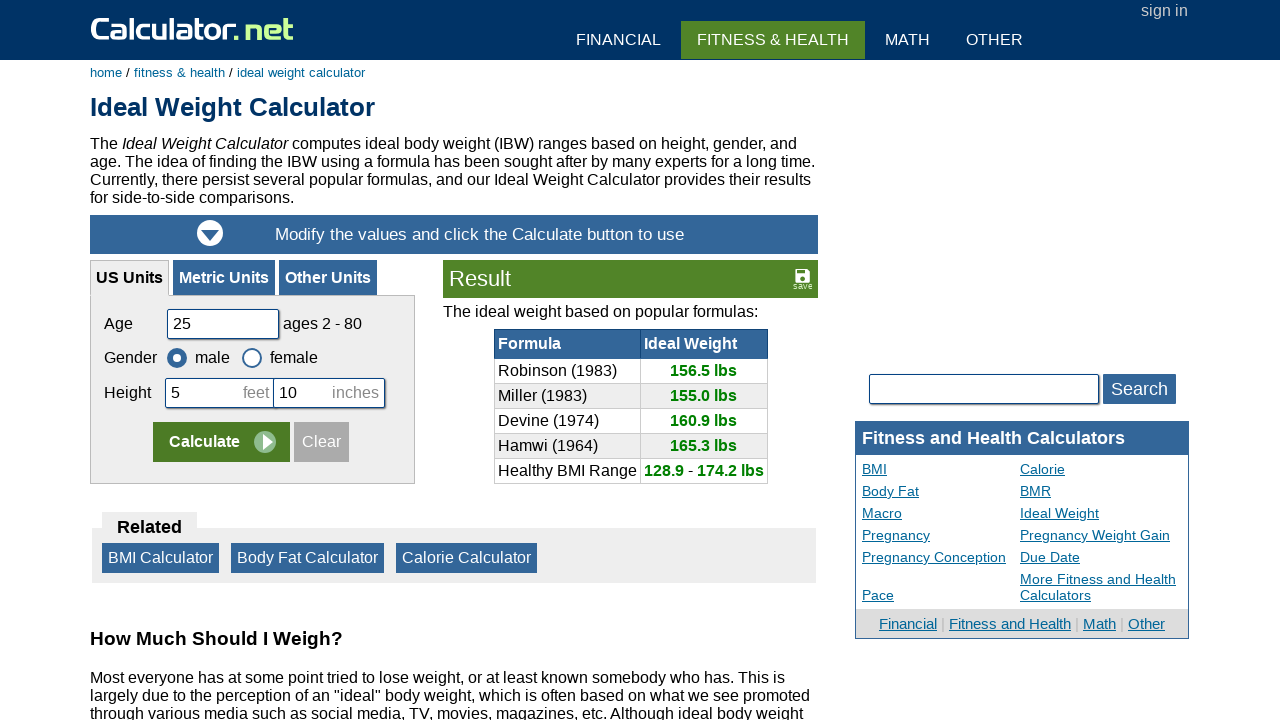

Navigated back from Weight calculator page
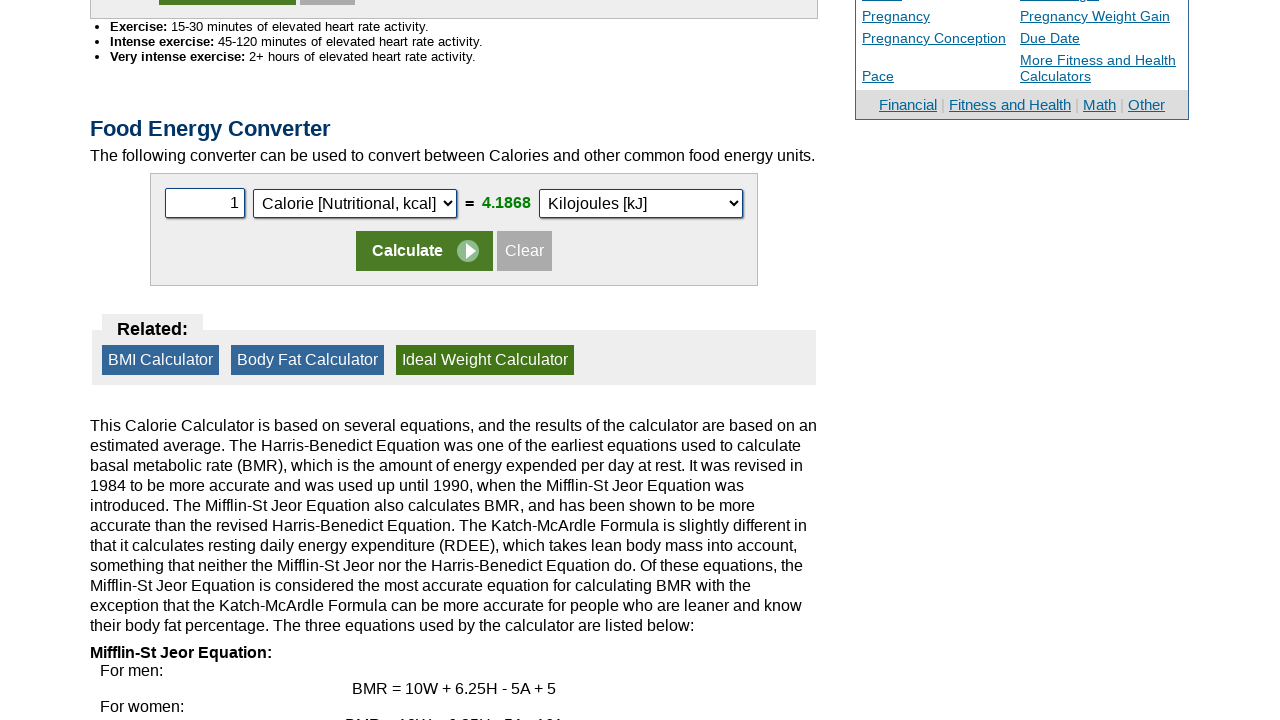

Navigated forward to Weight calculator page
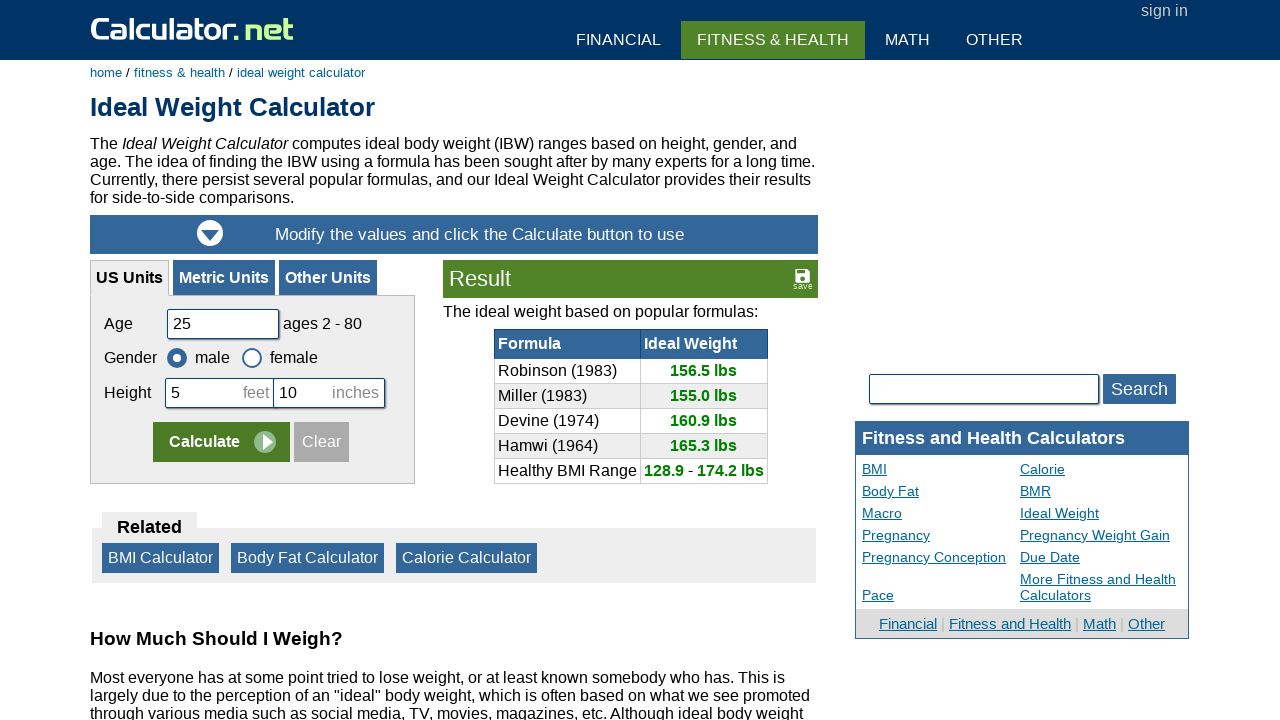

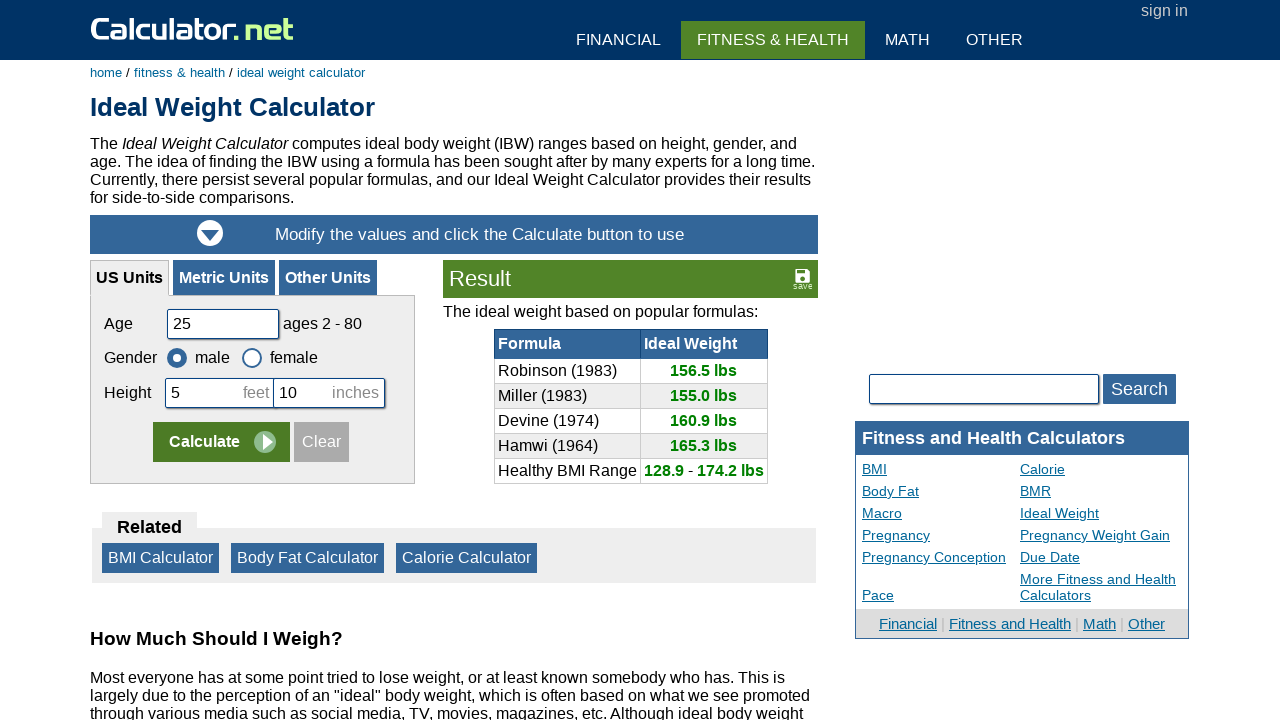